Tests floating menu by navigating to the page, clicking menu items, and scrolling to verify menu remains visible

Starting URL: https://the-internet.herokuapp.com/

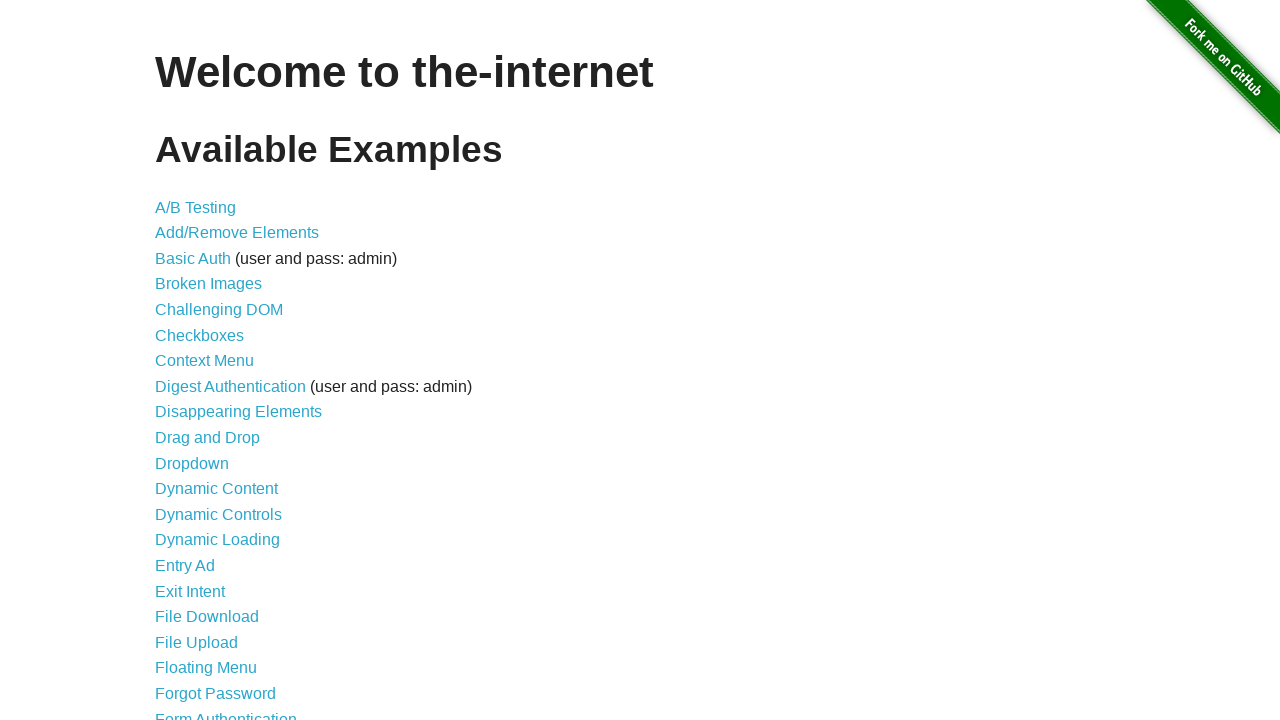

Clicked on Floating Menu link at (206, 668) on xpath=//*[contains(text(),'Floating Menu')]
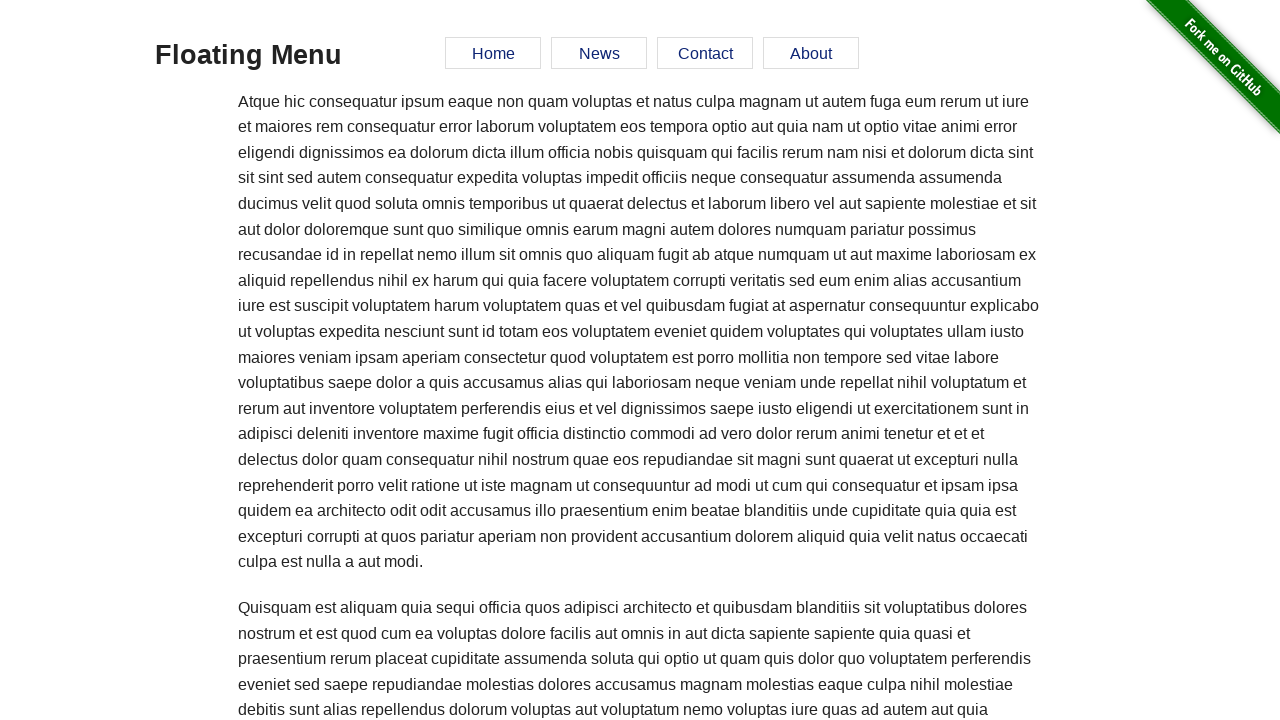

Navigated to floating menu page
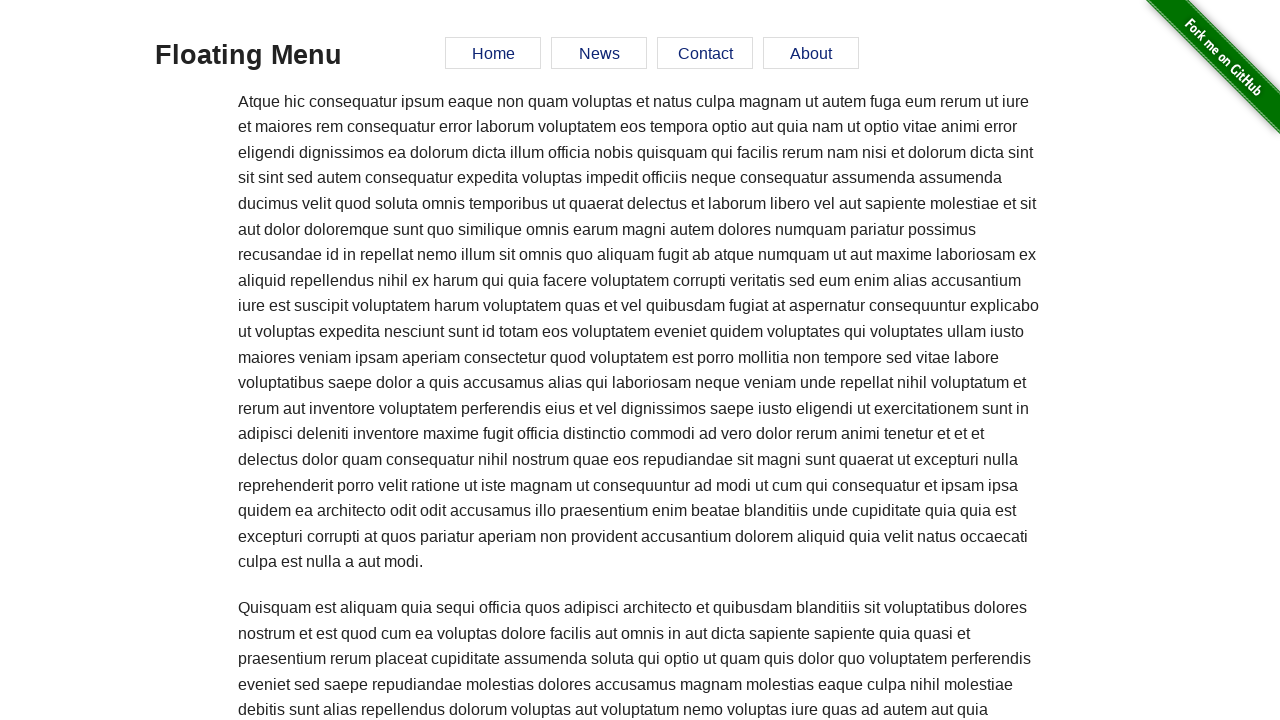

Title (h3) element is now visible
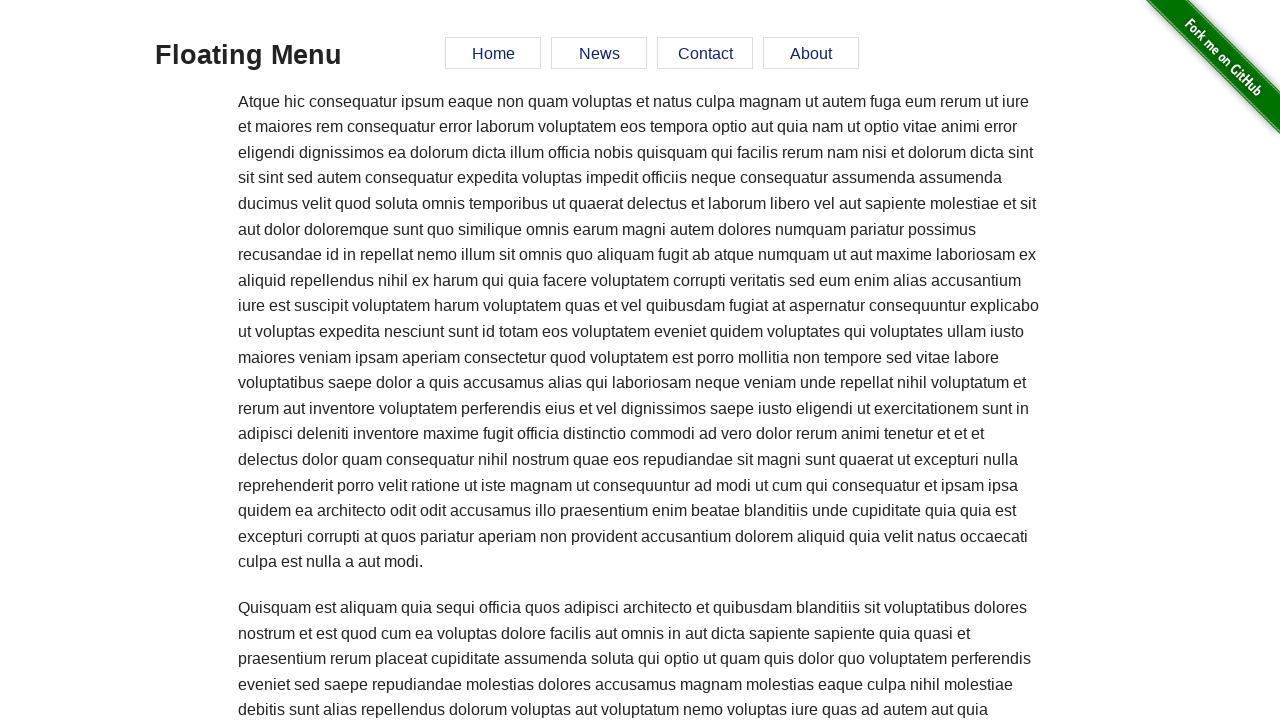

Clicked Home menu button at (493, 53) on xpath=//*[contains(text(),'Home')]
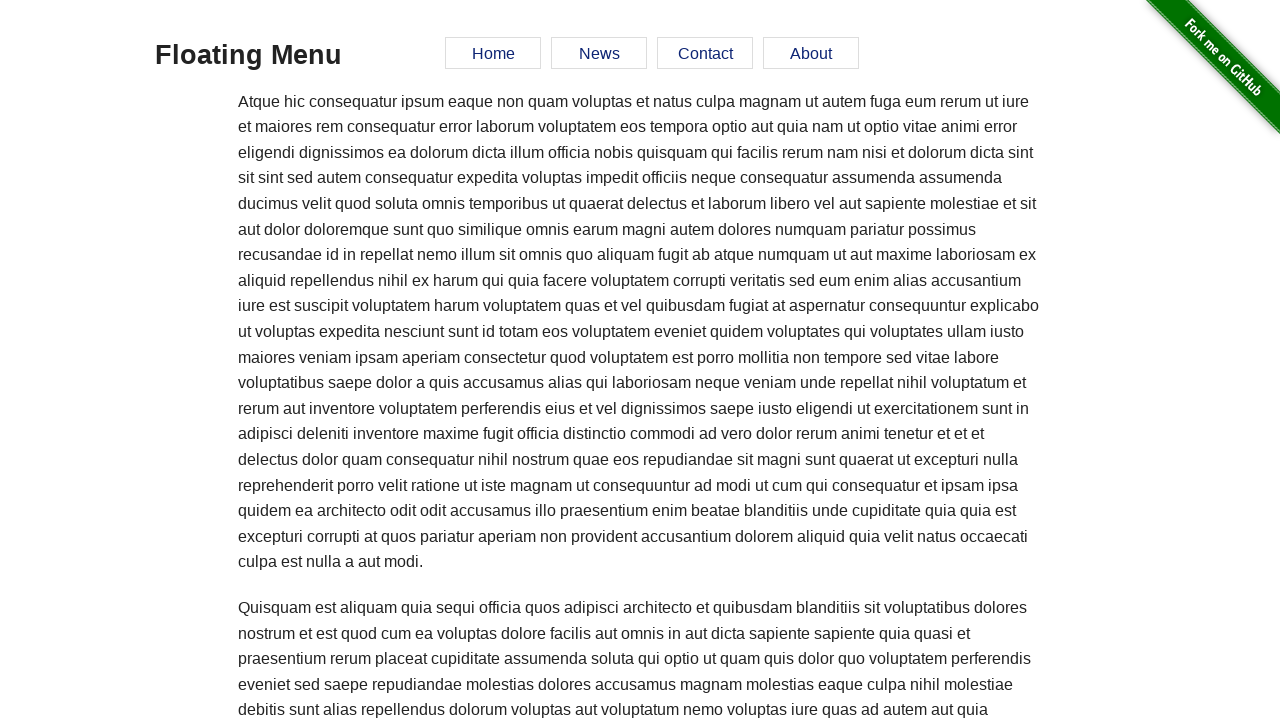

URL updated to #home section
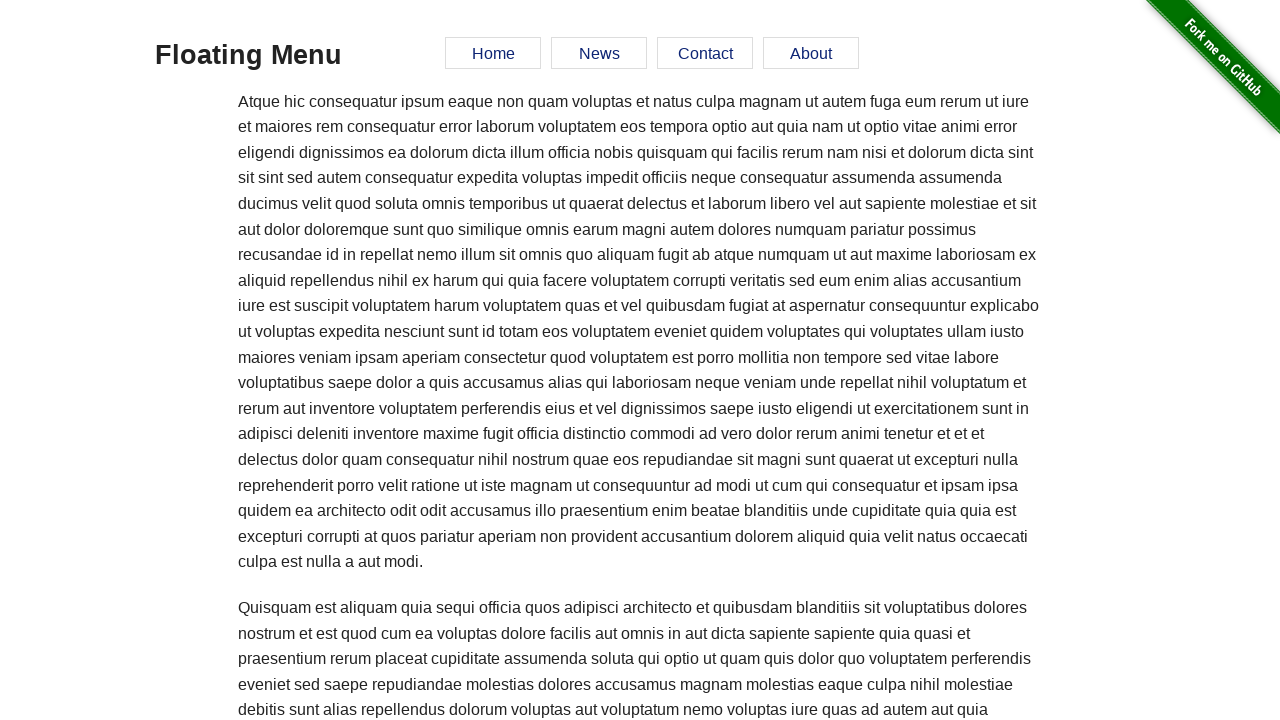

Clicked News menu button at (599, 53) on xpath=//*[contains(text(),'News')]
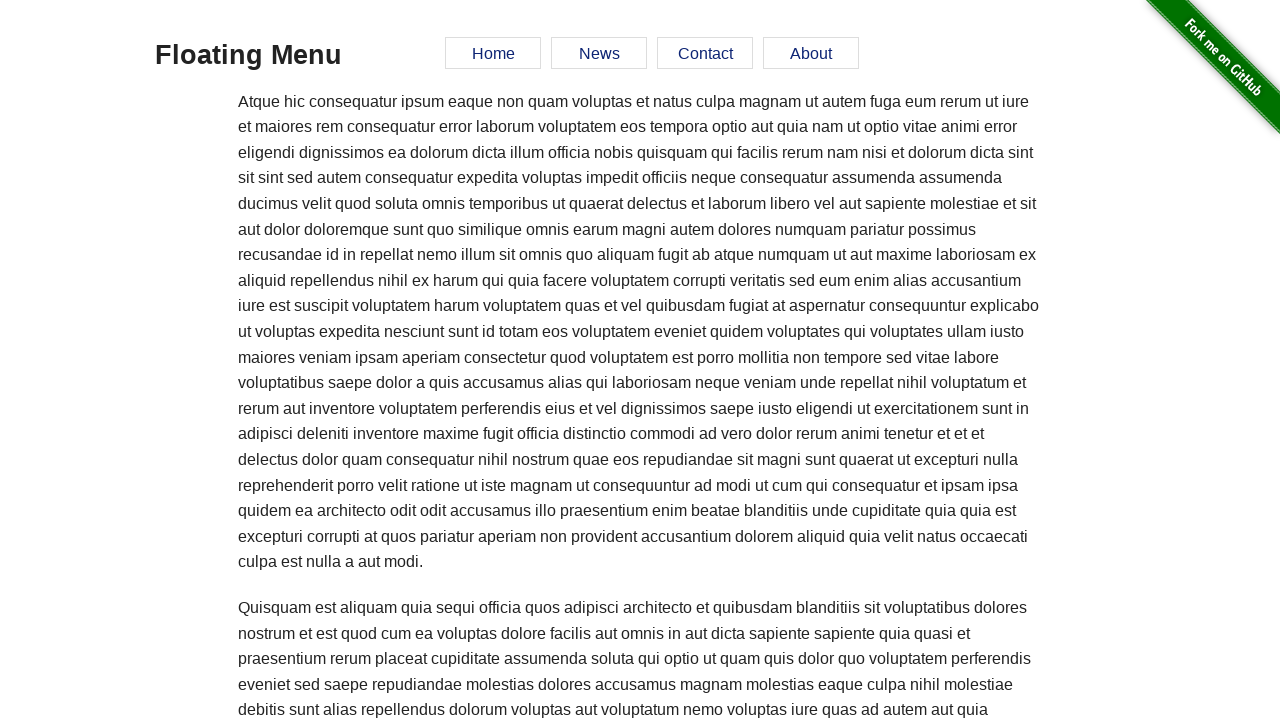

URL updated to #news section
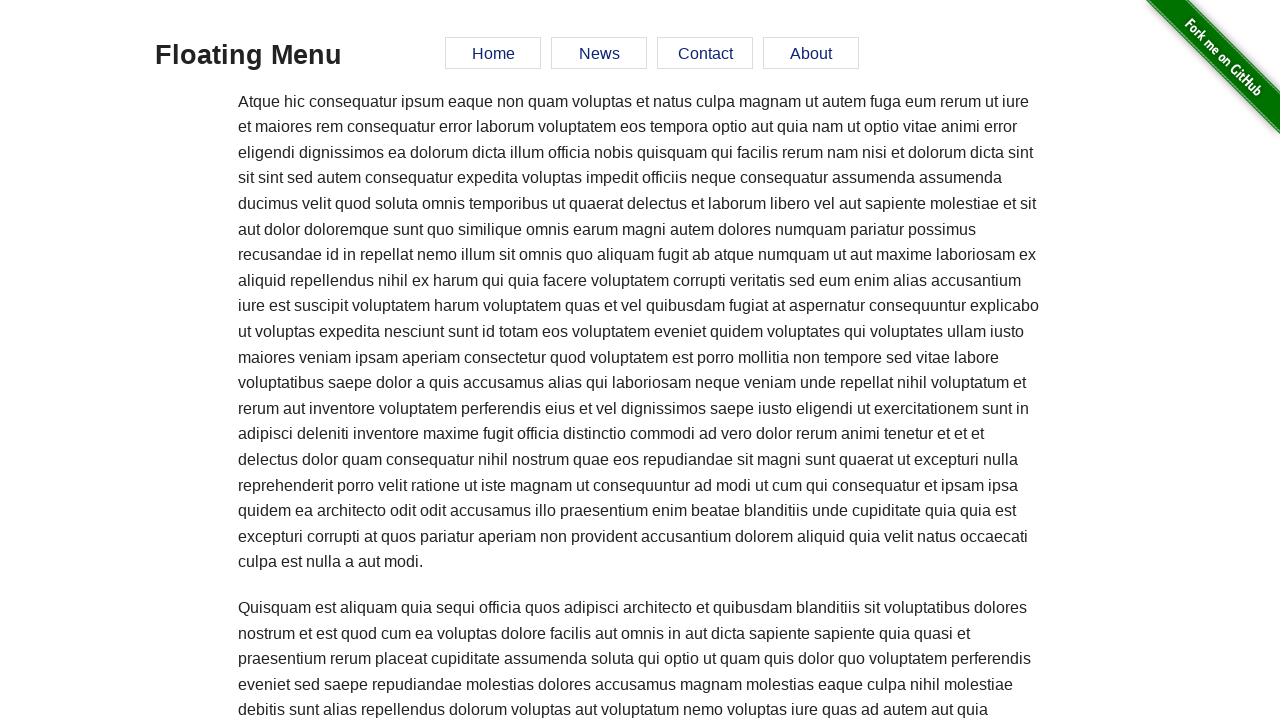

Clicked Contact menu button at (705, 53) on xpath=//*[contains(text(),'Contact')]
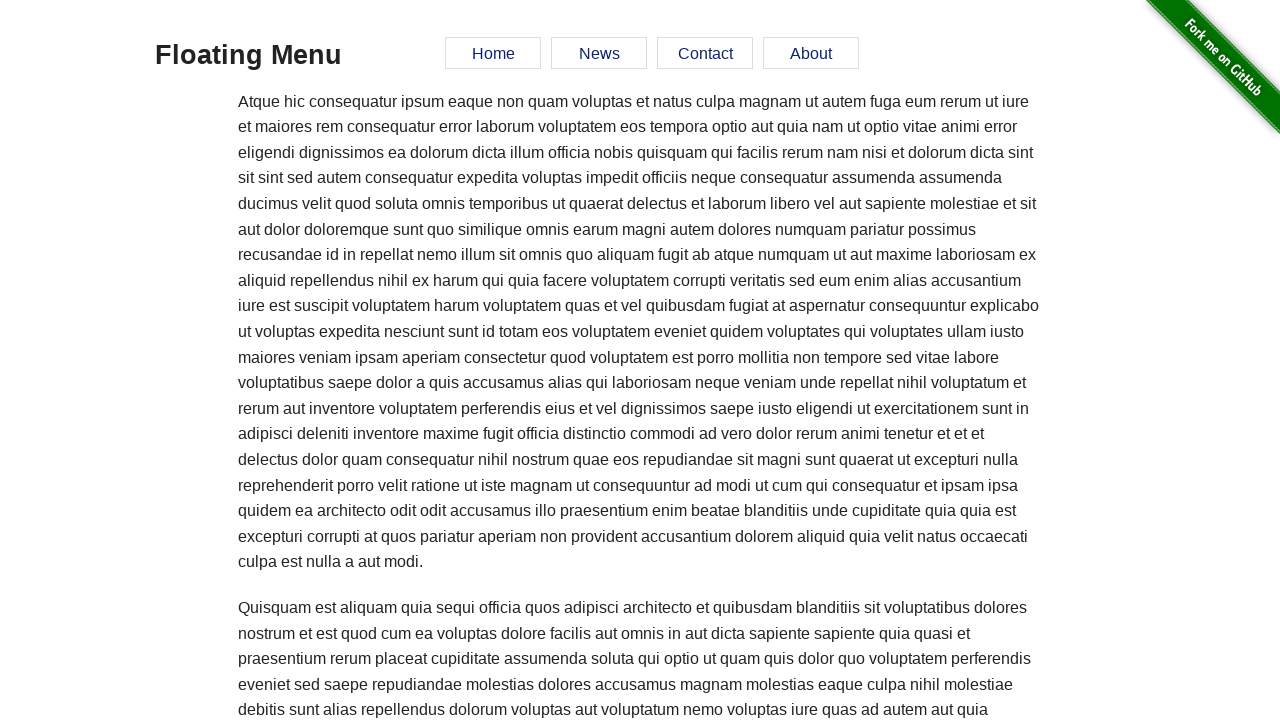

URL updated to #contact section
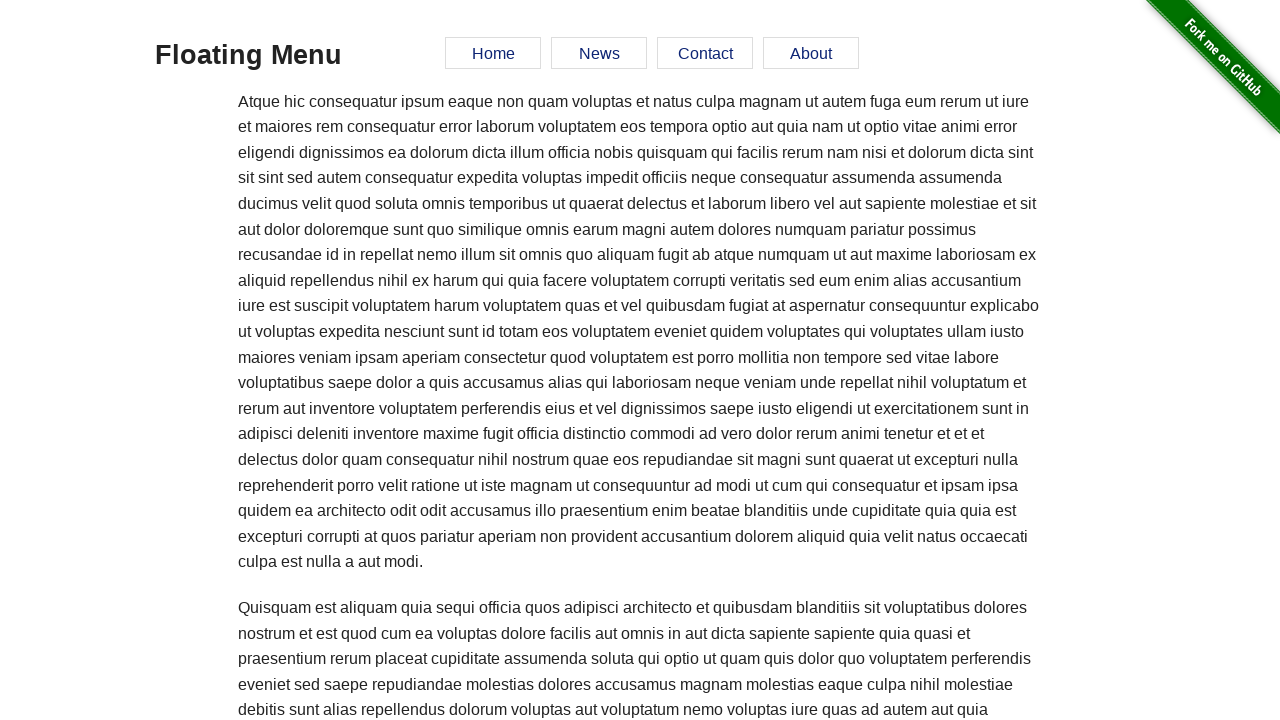

Clicked About menu button at (811, 53) on xpath=//*[contains(text(),'About')]
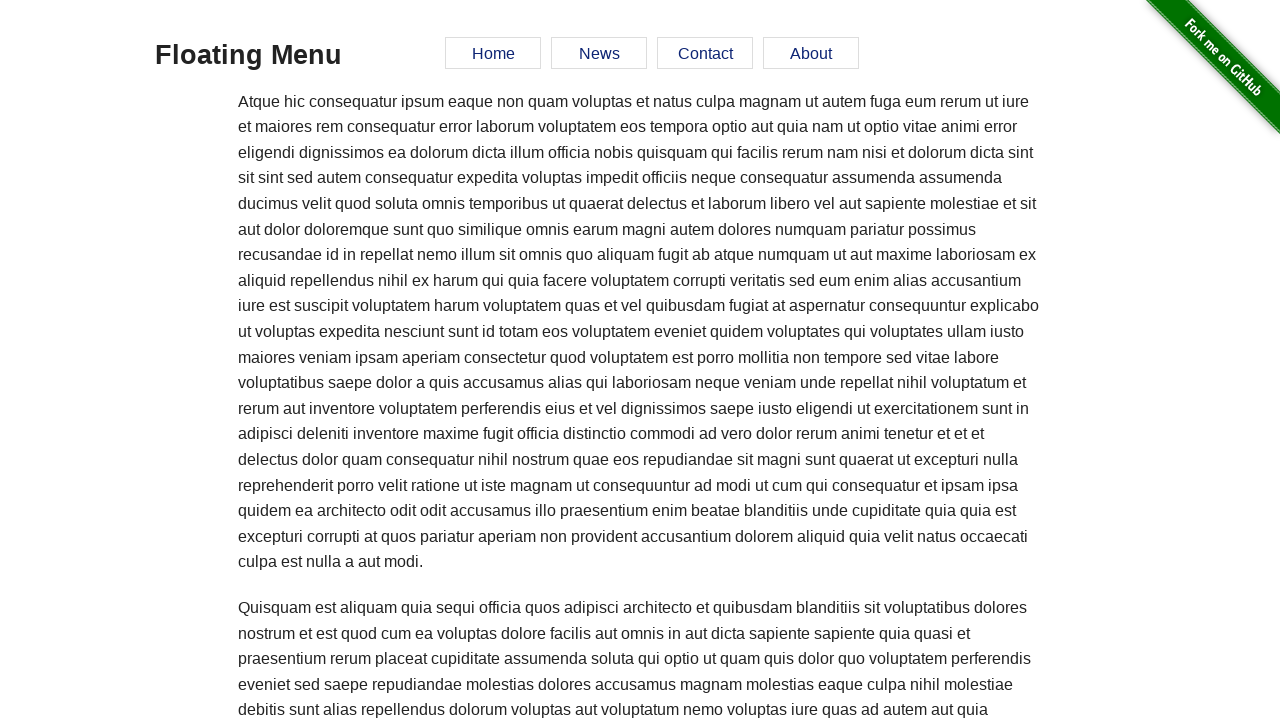

URL updated to #about section
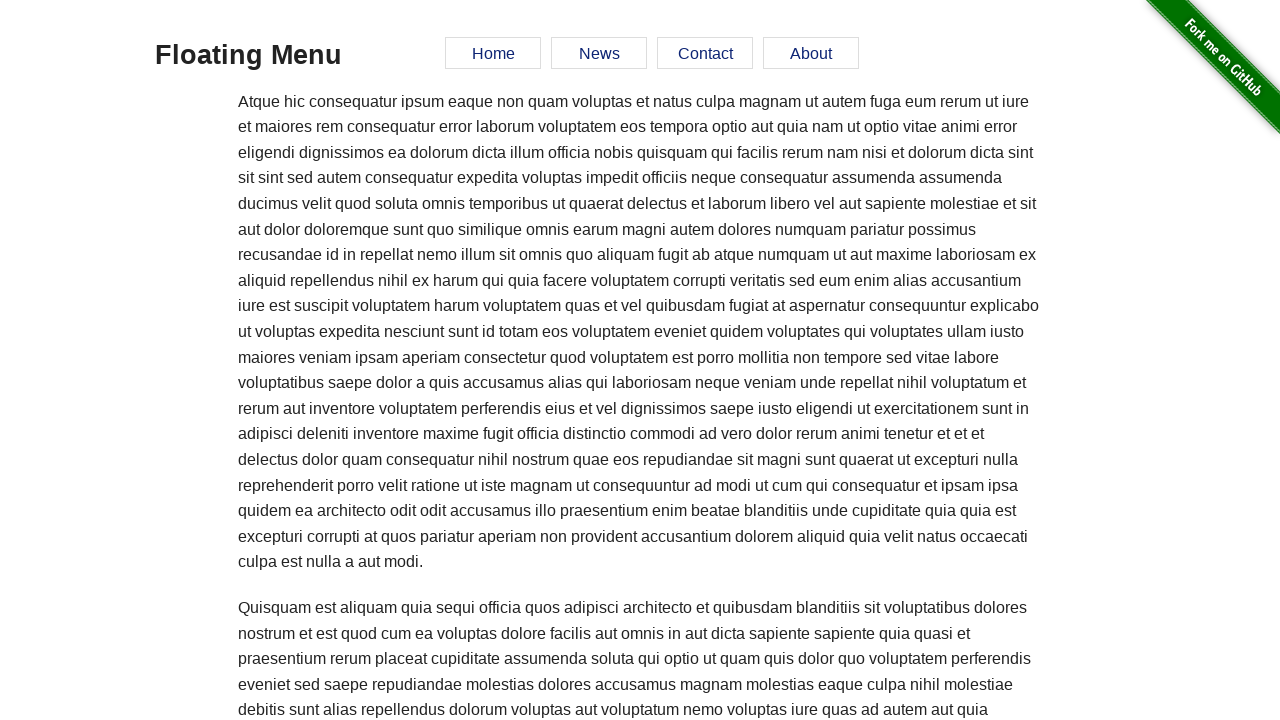

Scrolled down the page by 1000 pixels to verify floating menu remains visible
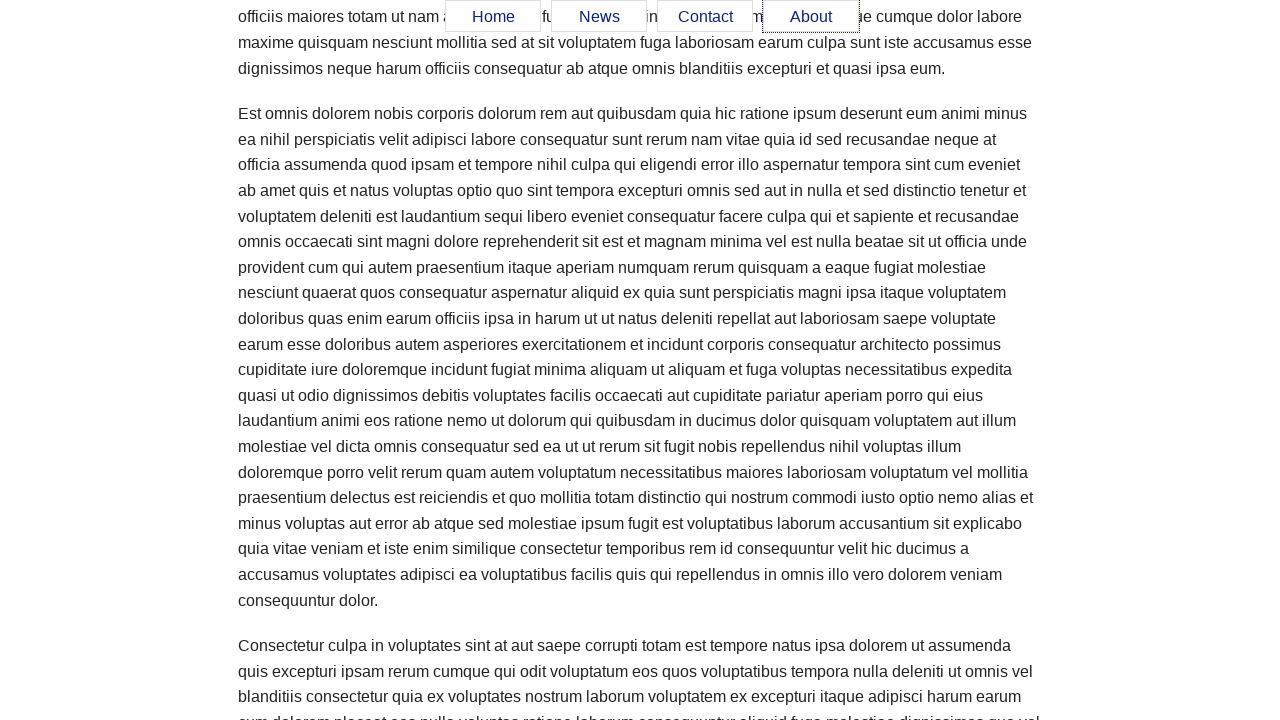

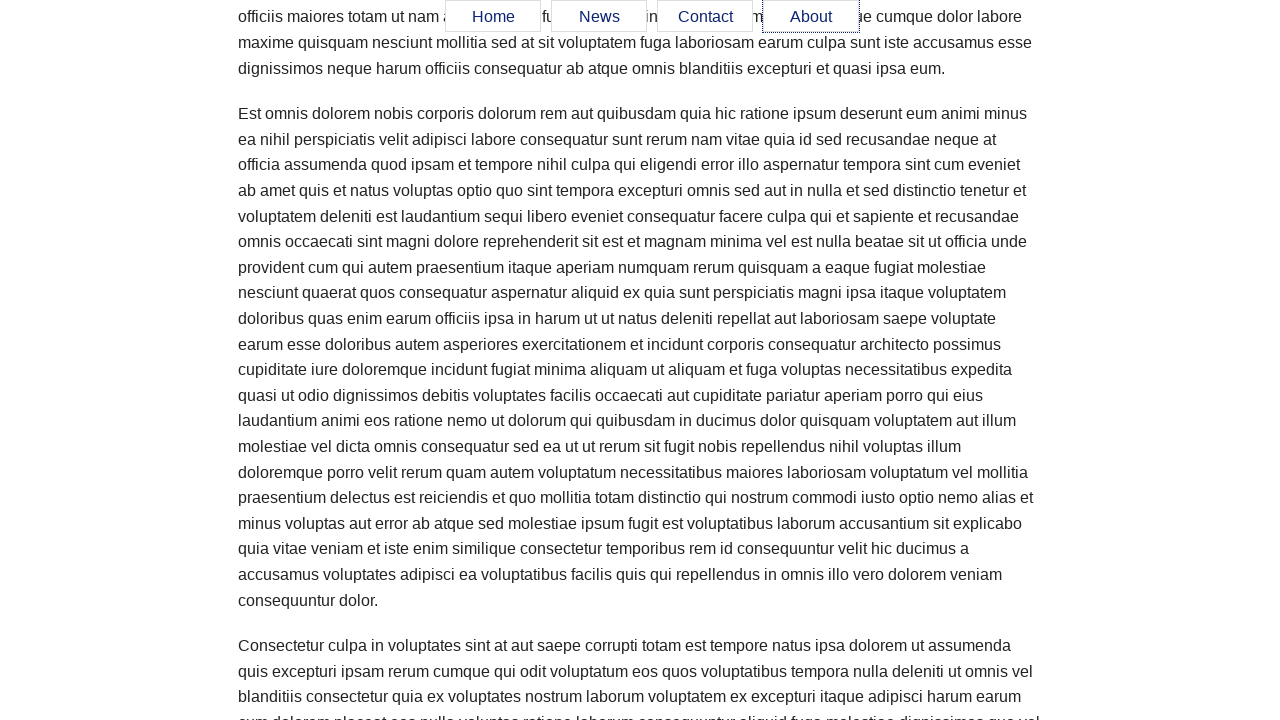